Tests dropdown functionality by clicking on the dropdown button and selecting the Checkbox option from the dropdown menu

Starting URL: https://formy-project.herokuapp.com/dropdown

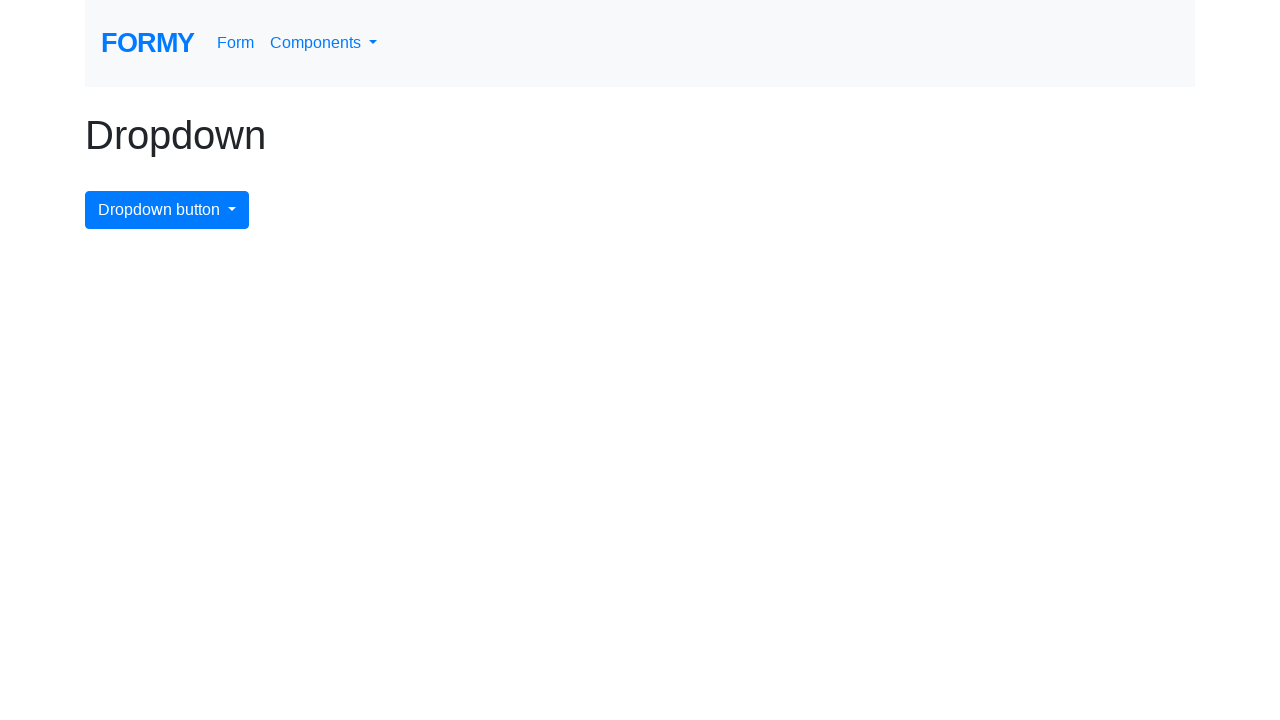

Clicked dropdown button to open menu at (167, 210) on #dropdownMenuButton
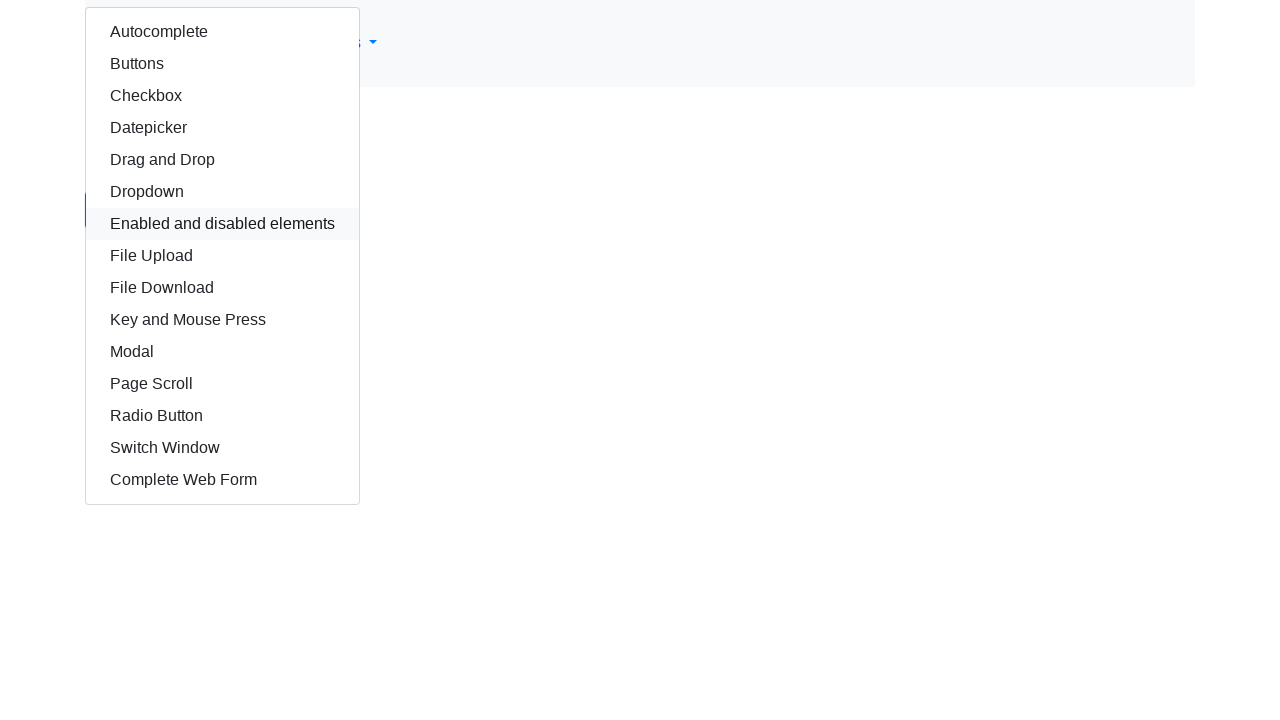

Selected Checkbox option from dropdown menu at (222, 96) on xpath=//div[@class='dropdown-menu show']//a[@class='dropdown-item'][normalize-sp
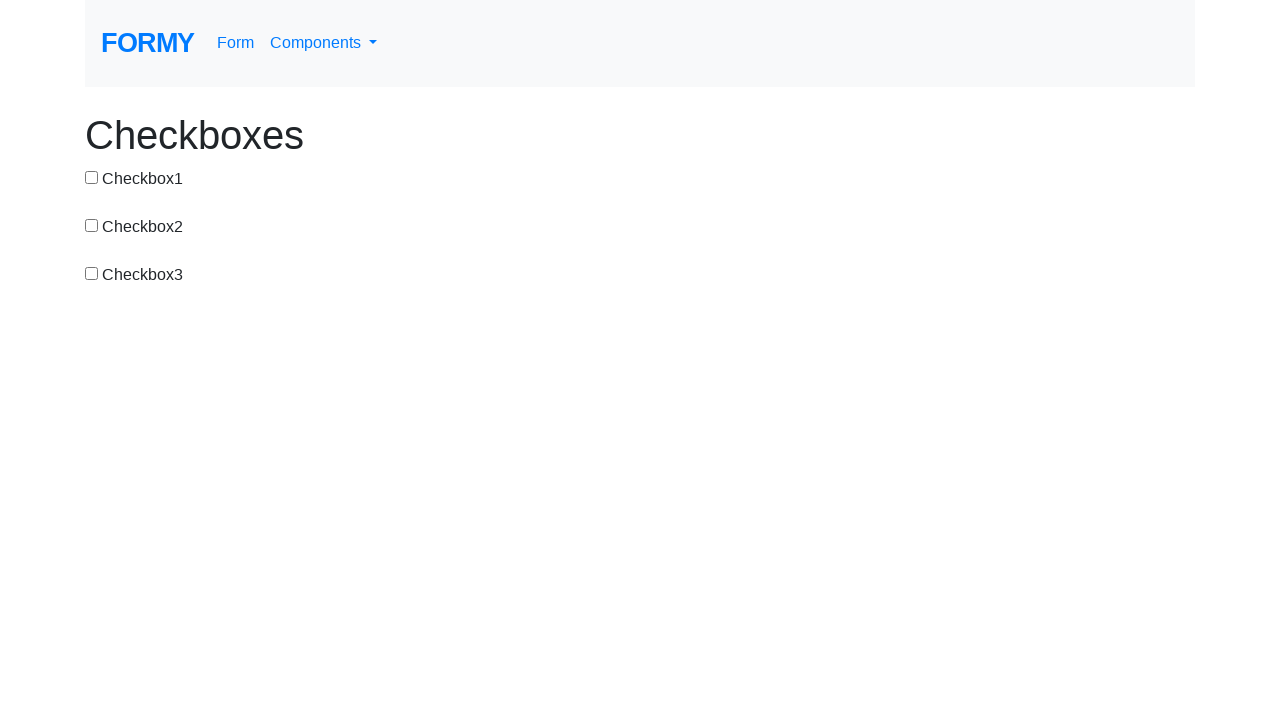

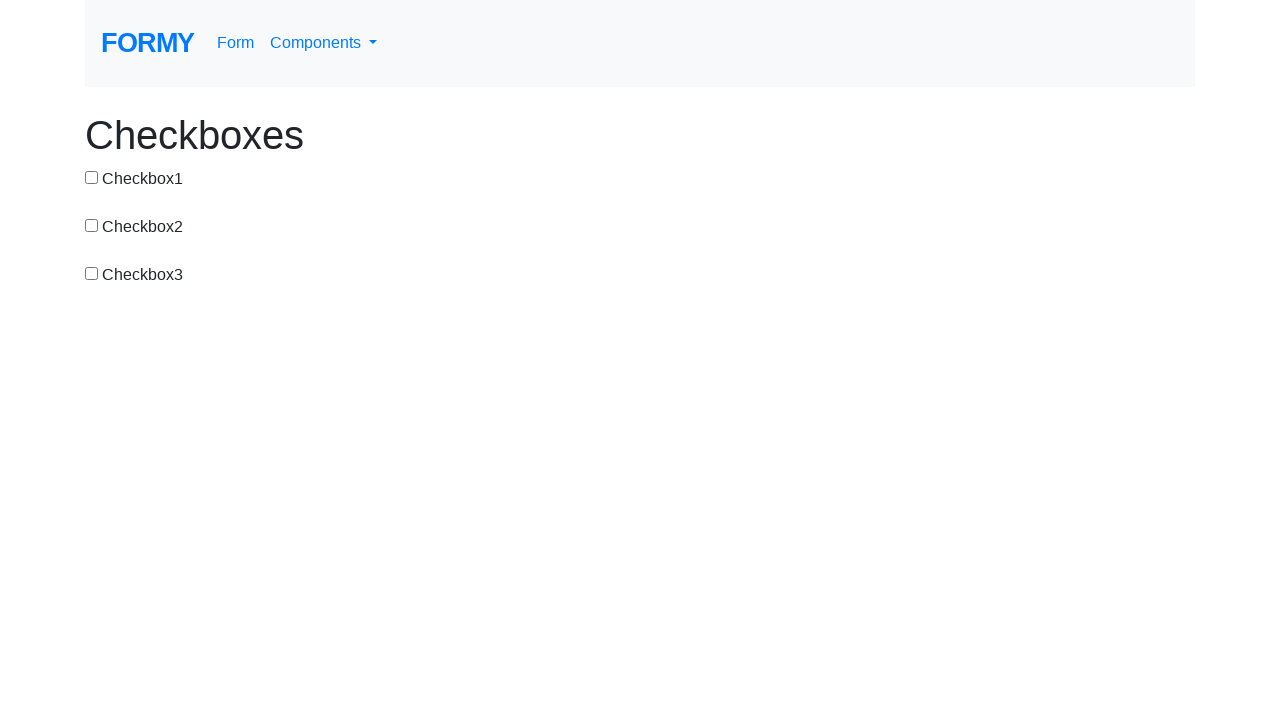